Tests handling of JavaScript alerts by triggering an alert and accepting it

Starting URL: https://demoqa.com/alerts

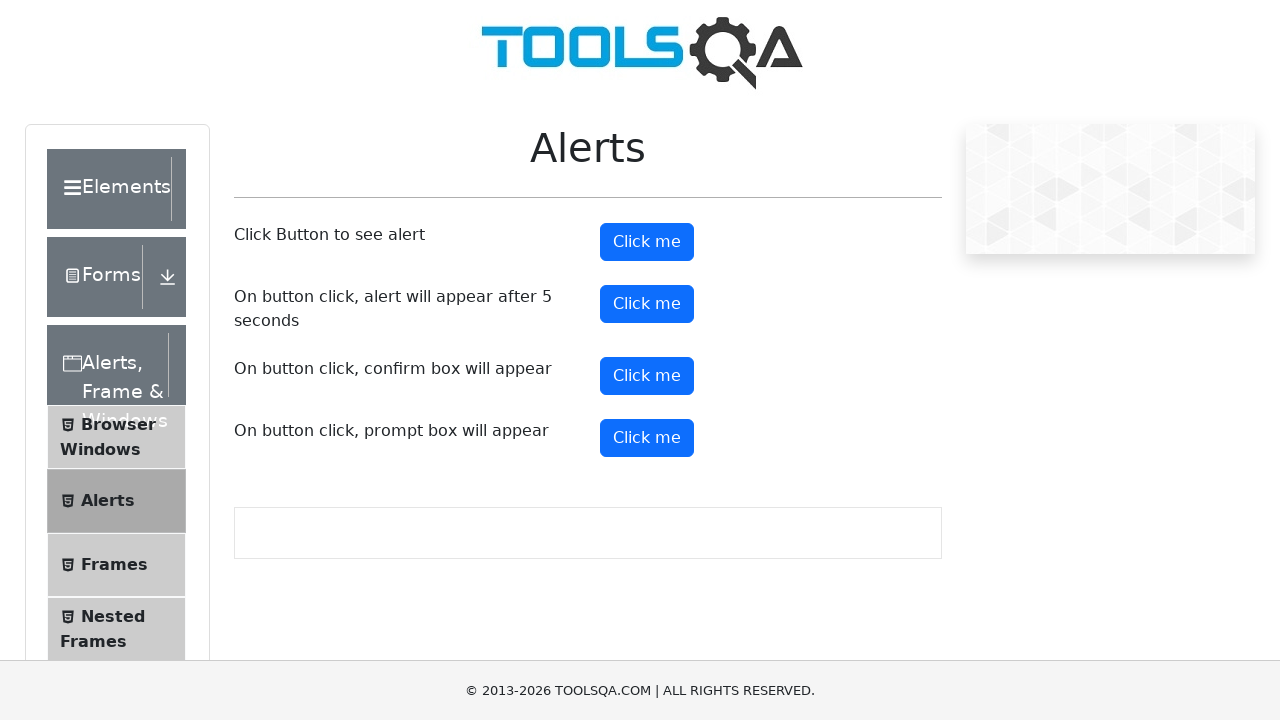

Clicked alert button to trigger JavaScript alert at (647, 242) on #alertButton
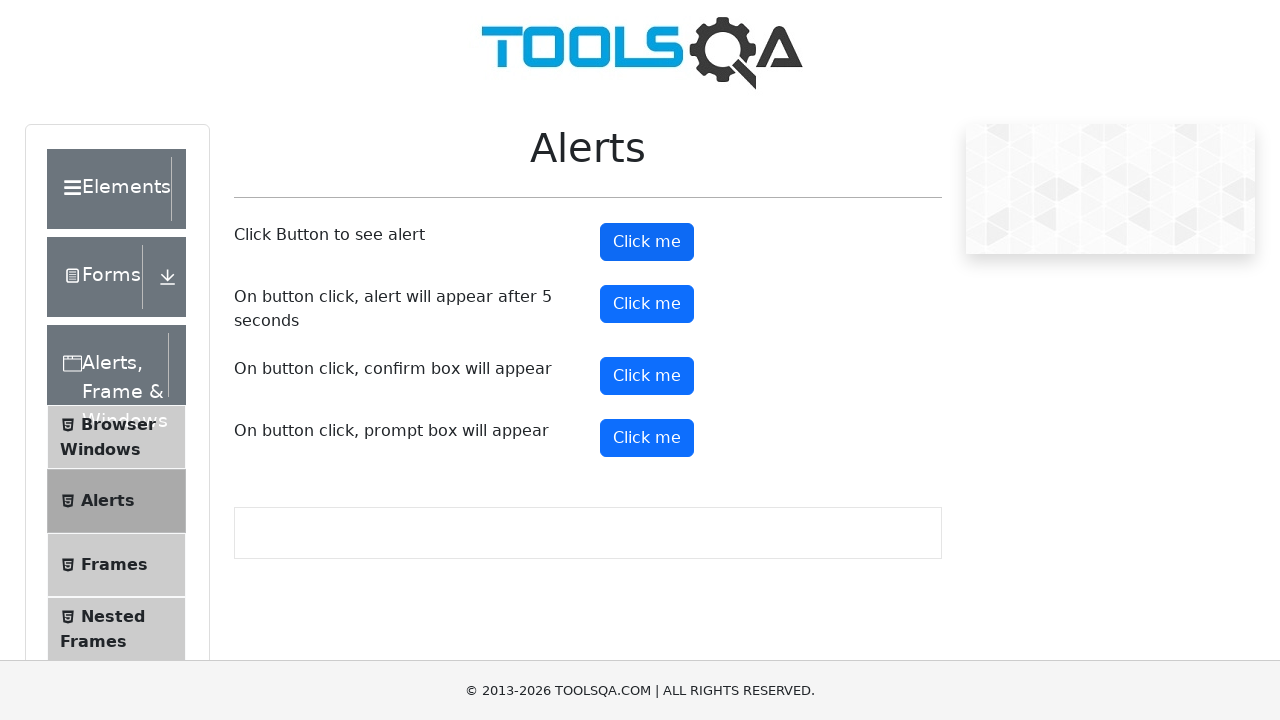

Set up dialog handler to accept alerts
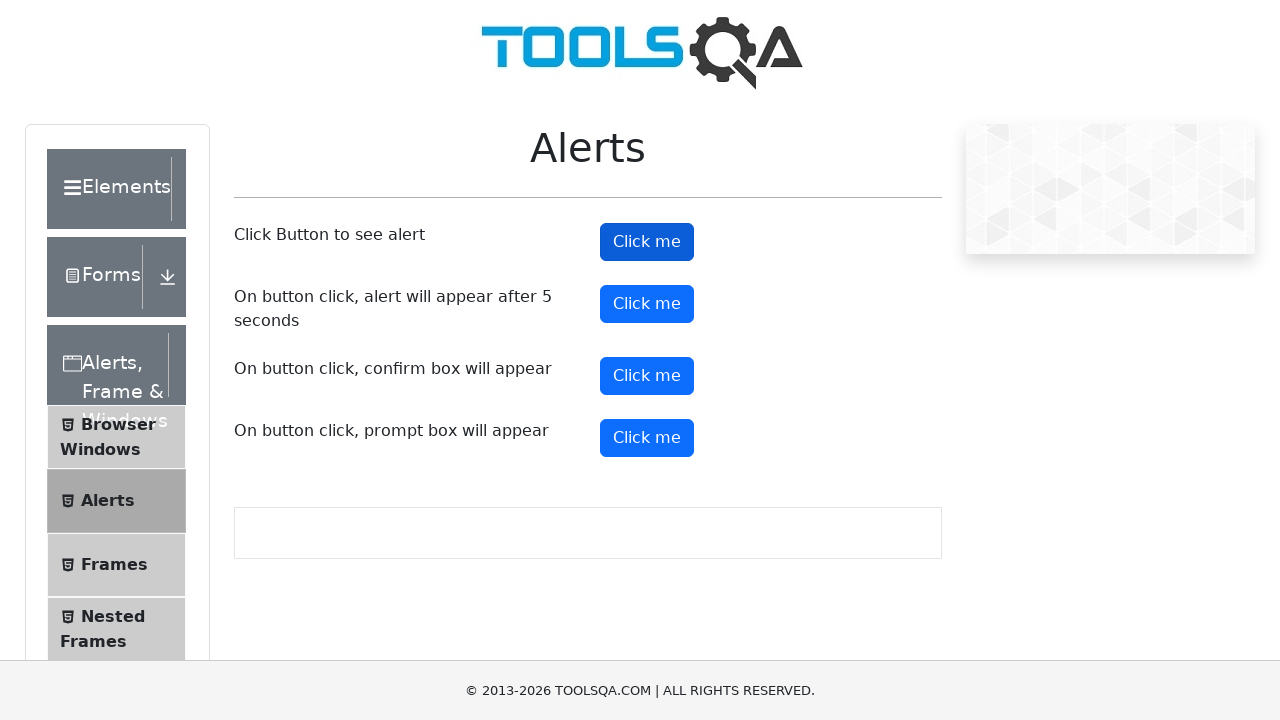

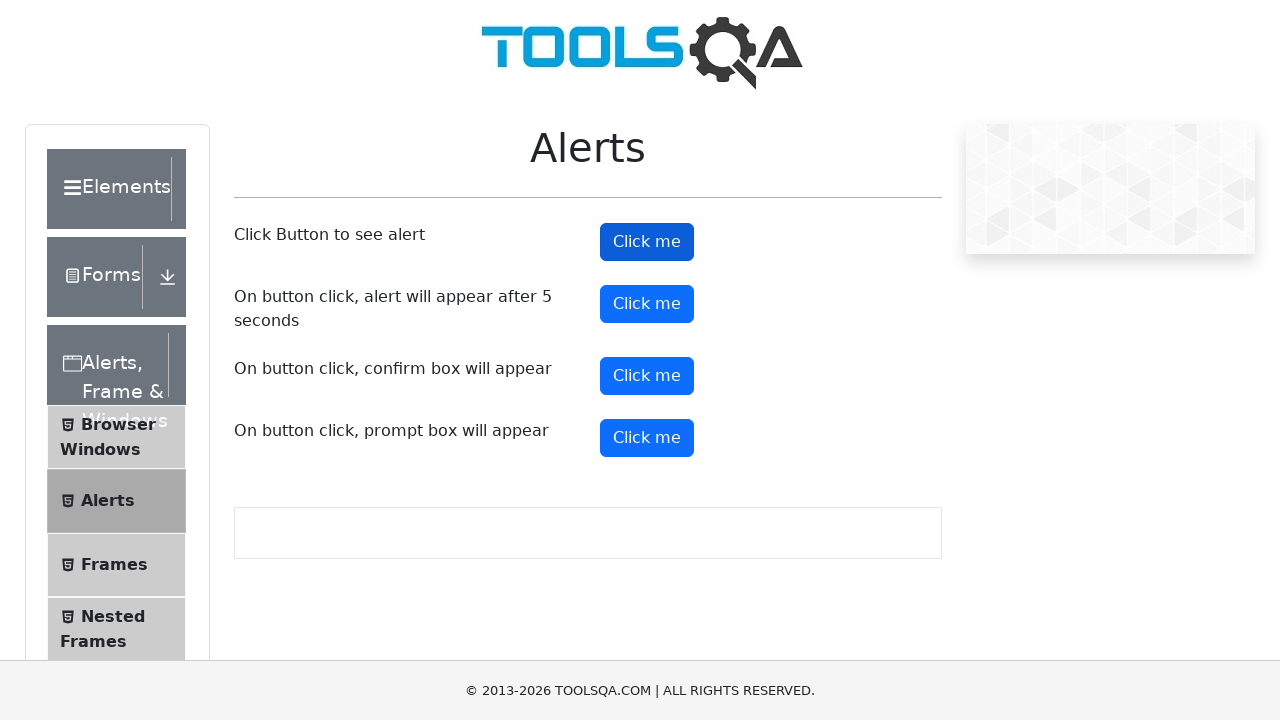